Tests GitHub signup validation by entering an already taken username to trigger error message

Starting URL: https://github.com/join?source=header-home

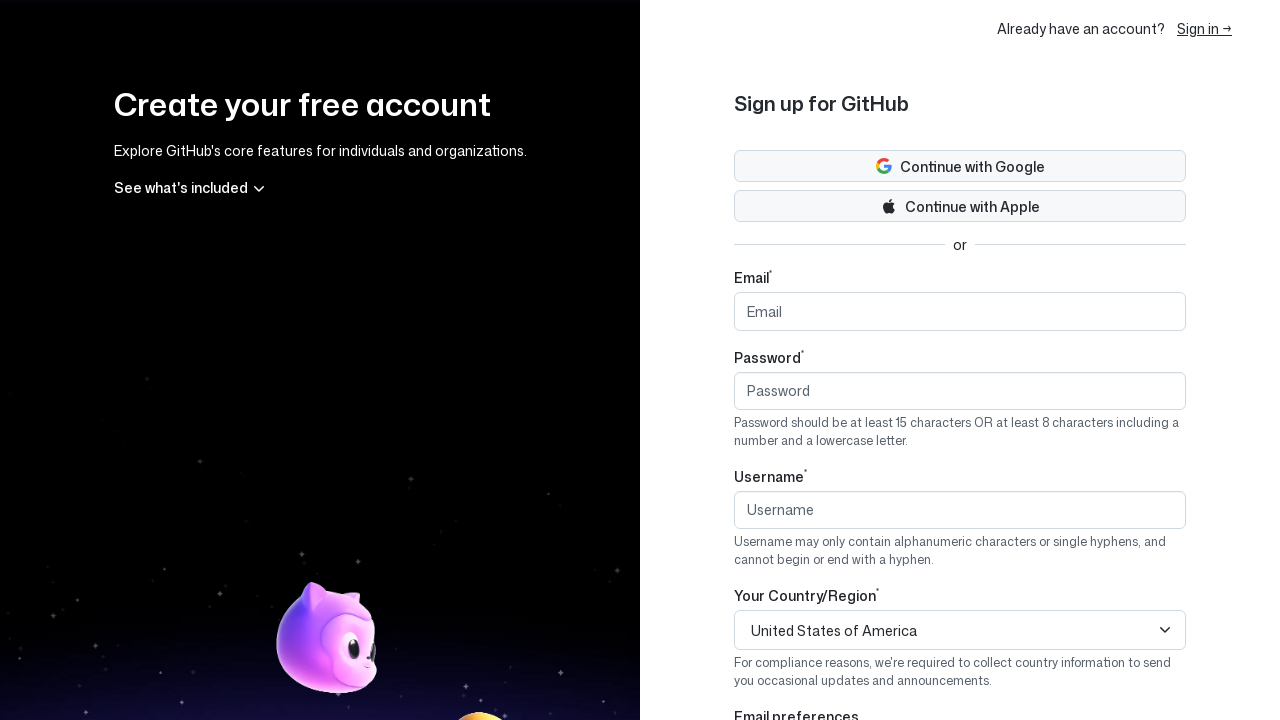

Filled username field with 'admin' (commonly taken username) on input[name='user[login]']
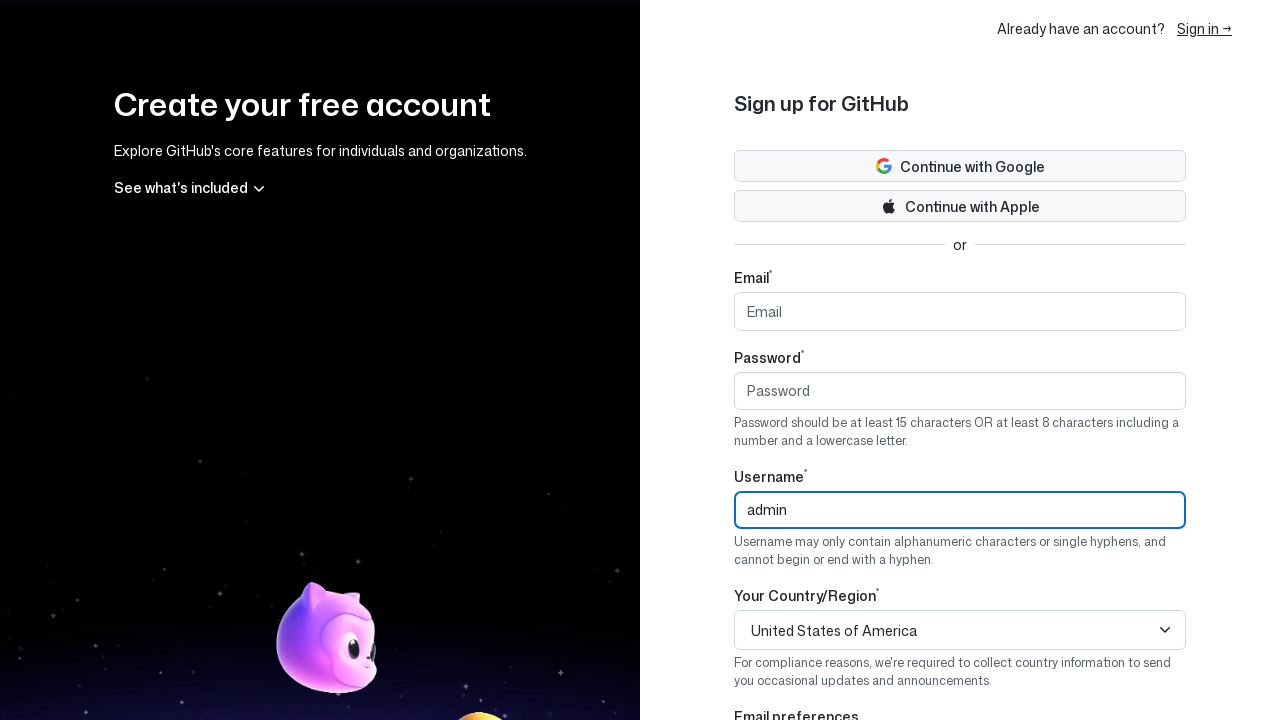

Filled email field with 'newuser456@example.com' on input[name='user[email]']
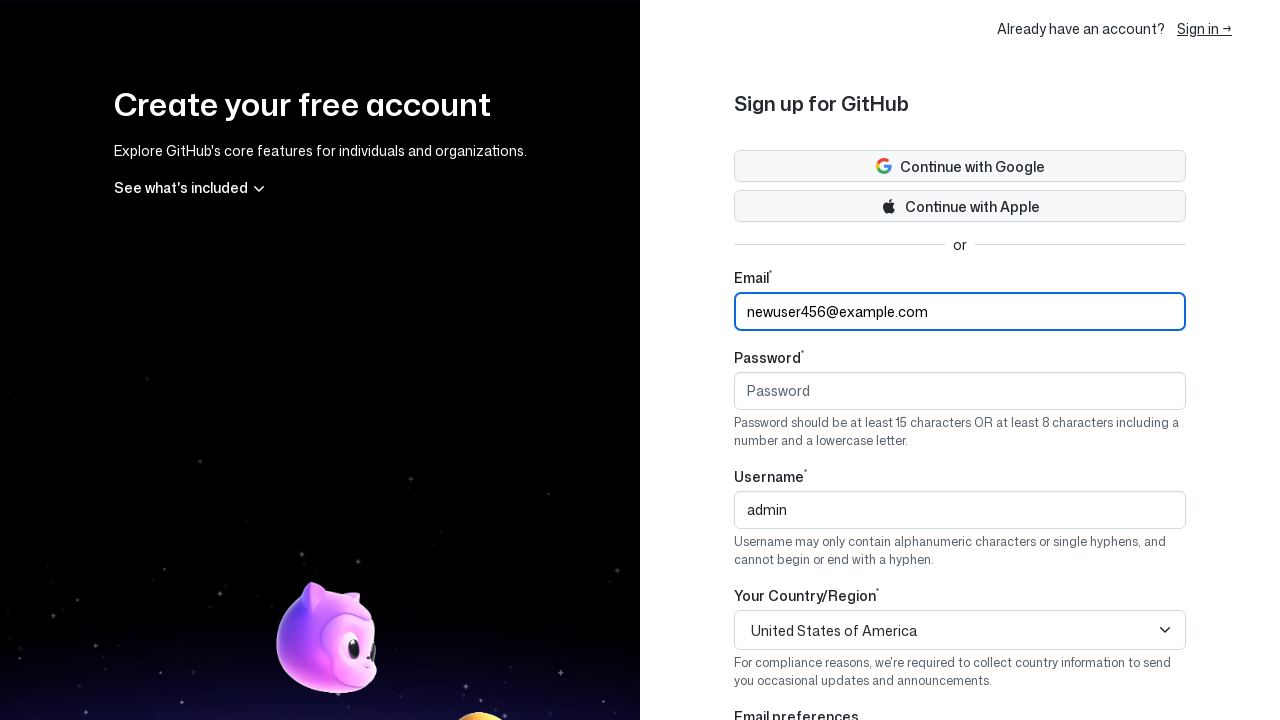

Filled password field with valid password on input[name='user[password]']
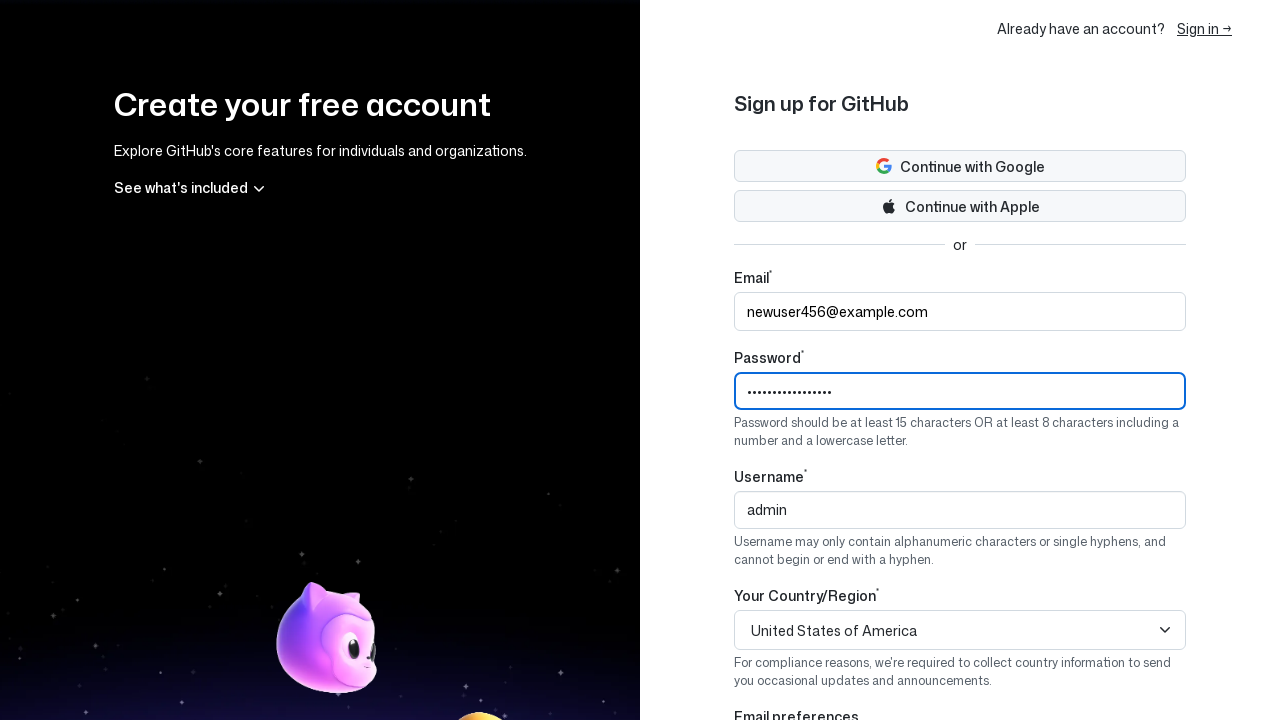

Clicked create account button to trigger username validation error at (960, 166) on button[type='submit']
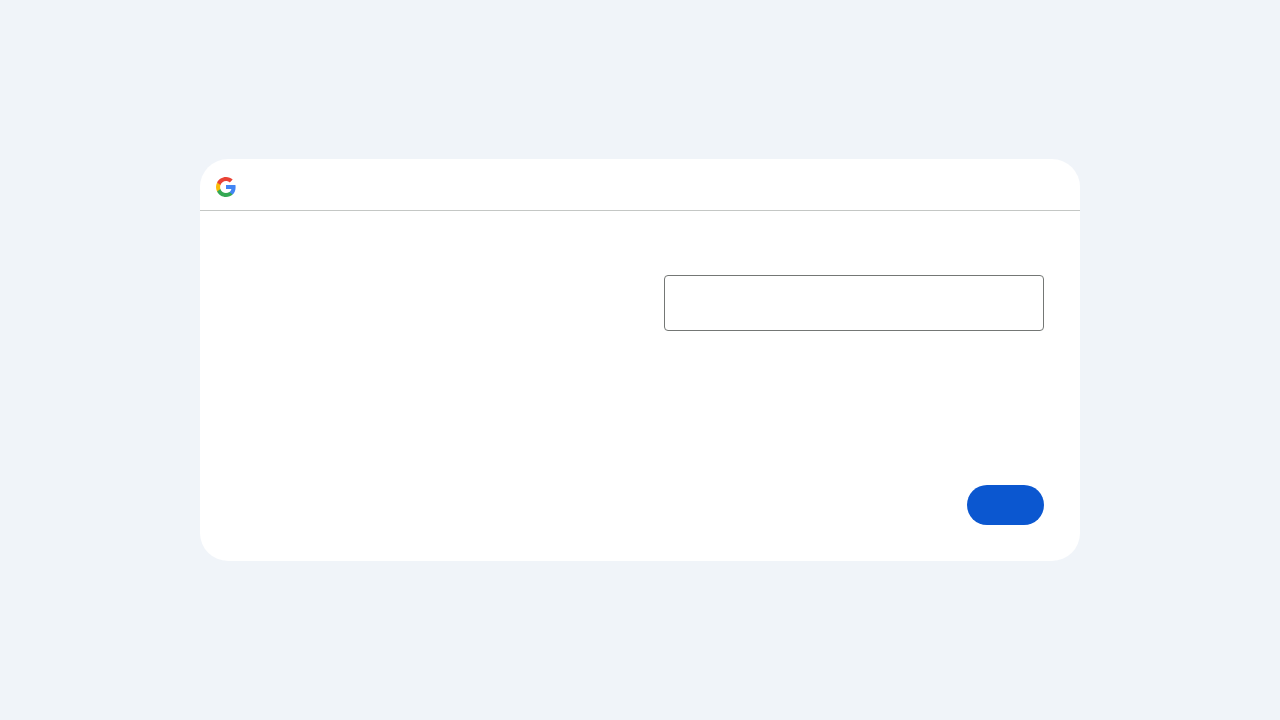

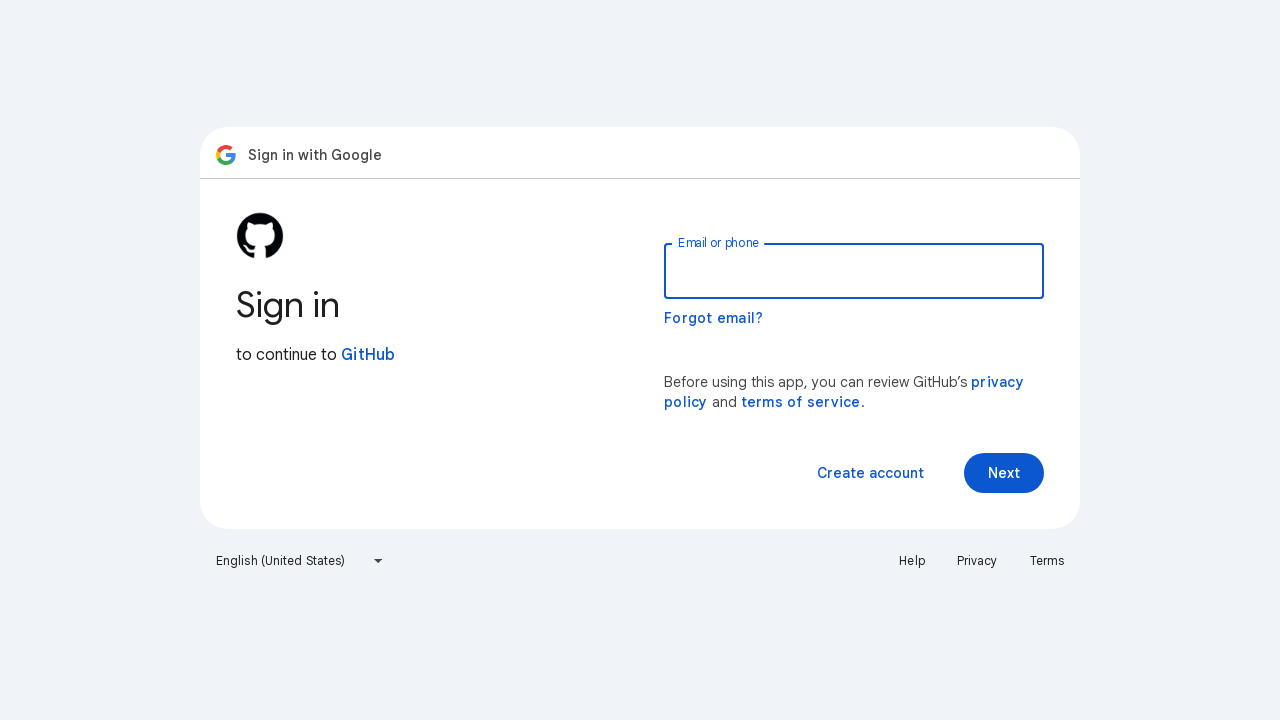